Tests an e-commerce vegetable shop by searching for products containing "ca", verifying 4 products are displayed, adding the second product to cart, and then dynamically adding "Cashews" to cart by iterating through products.

Starting URL: https://rahulshettyacademy.com/seleniumPractise/#/

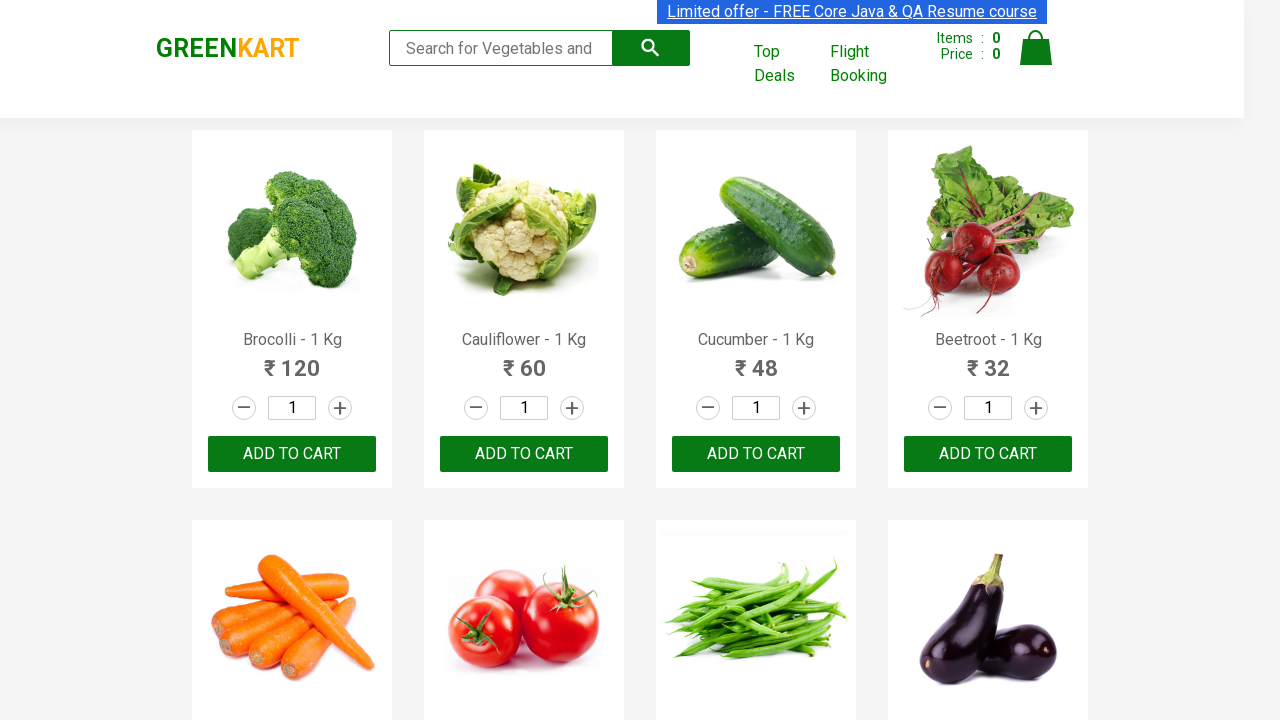

Typed 'ca' in search box to filter products on input.search-keyword
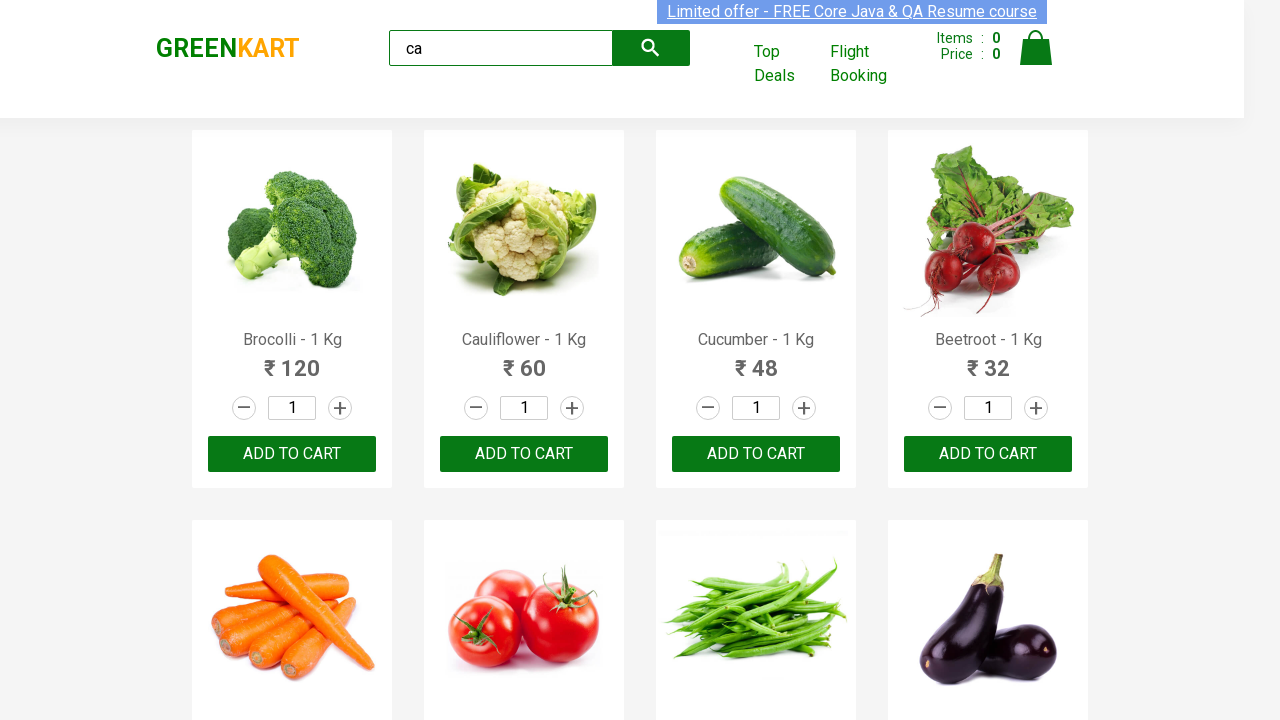

Waited 2 seconds for products to load after search
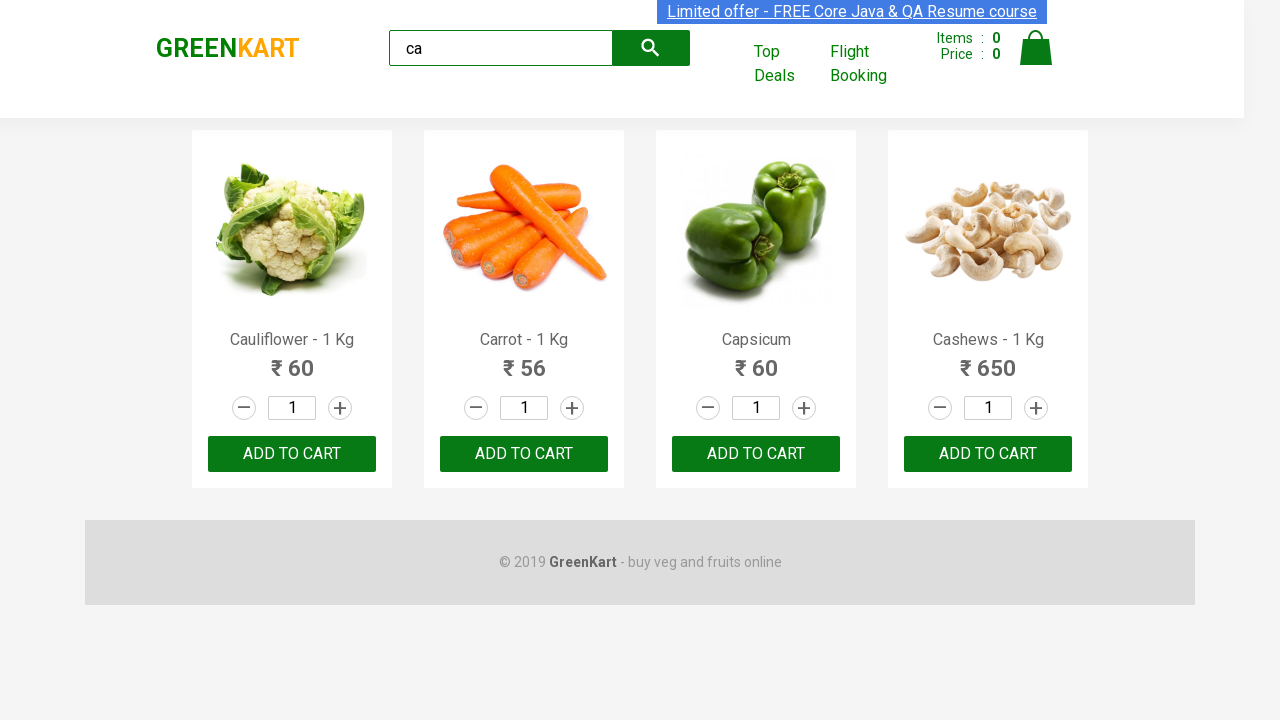

Located all product elements on the page
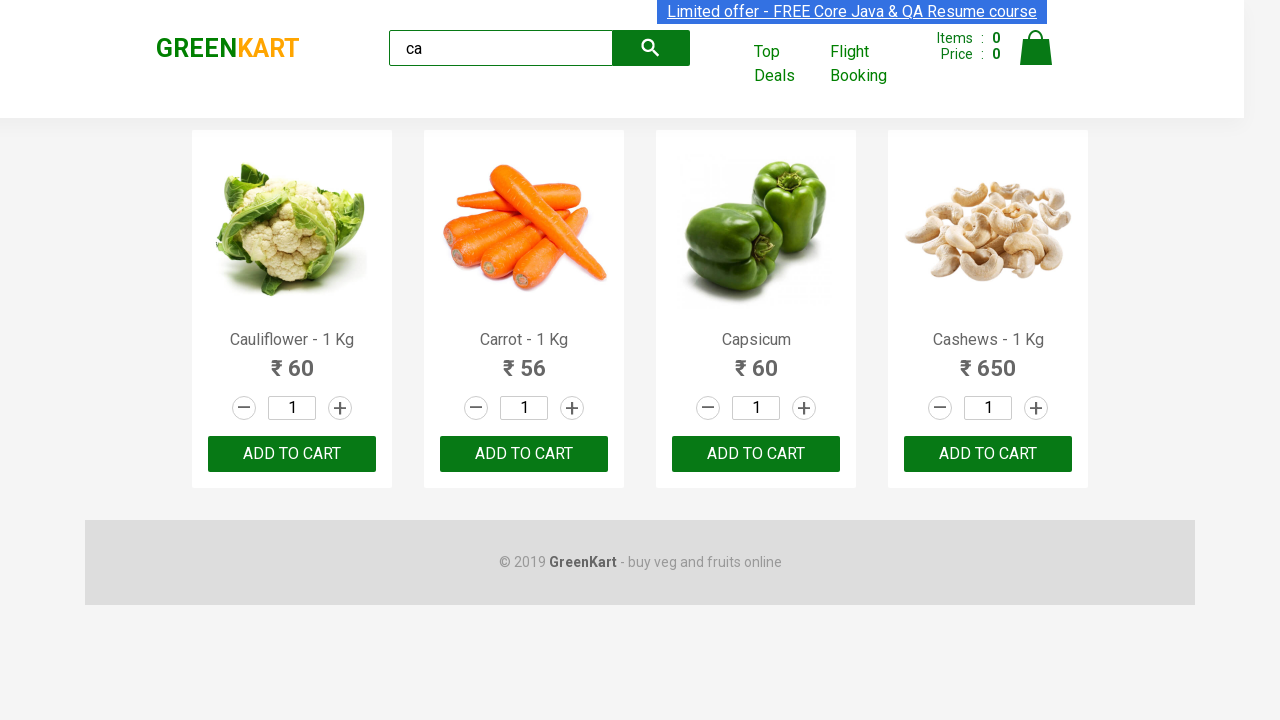

Verified that exactly 4 products are displayed
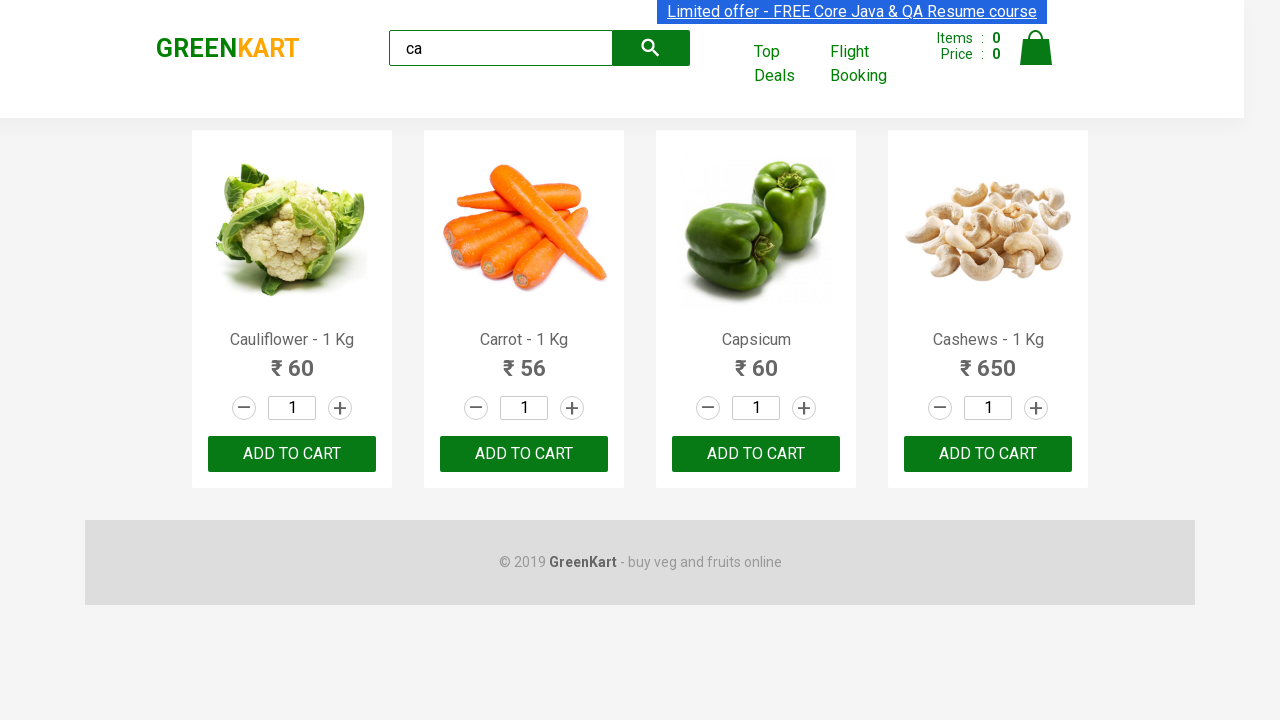

Clicked ADD TO CART button on the second product at (524, 454) on .products .product >> nth=1 >> button:has-text('ADD TO CART')
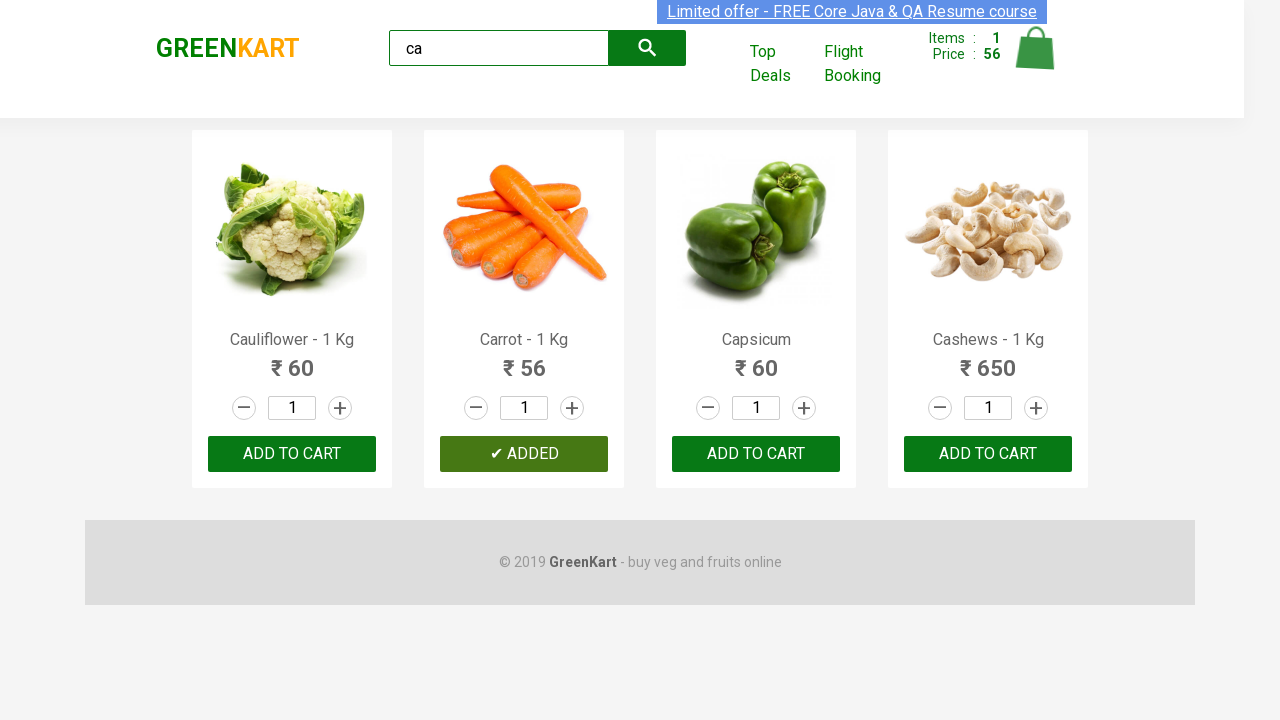

Retrieved product name from product 1: 'Cauliflower - 1 Kg'
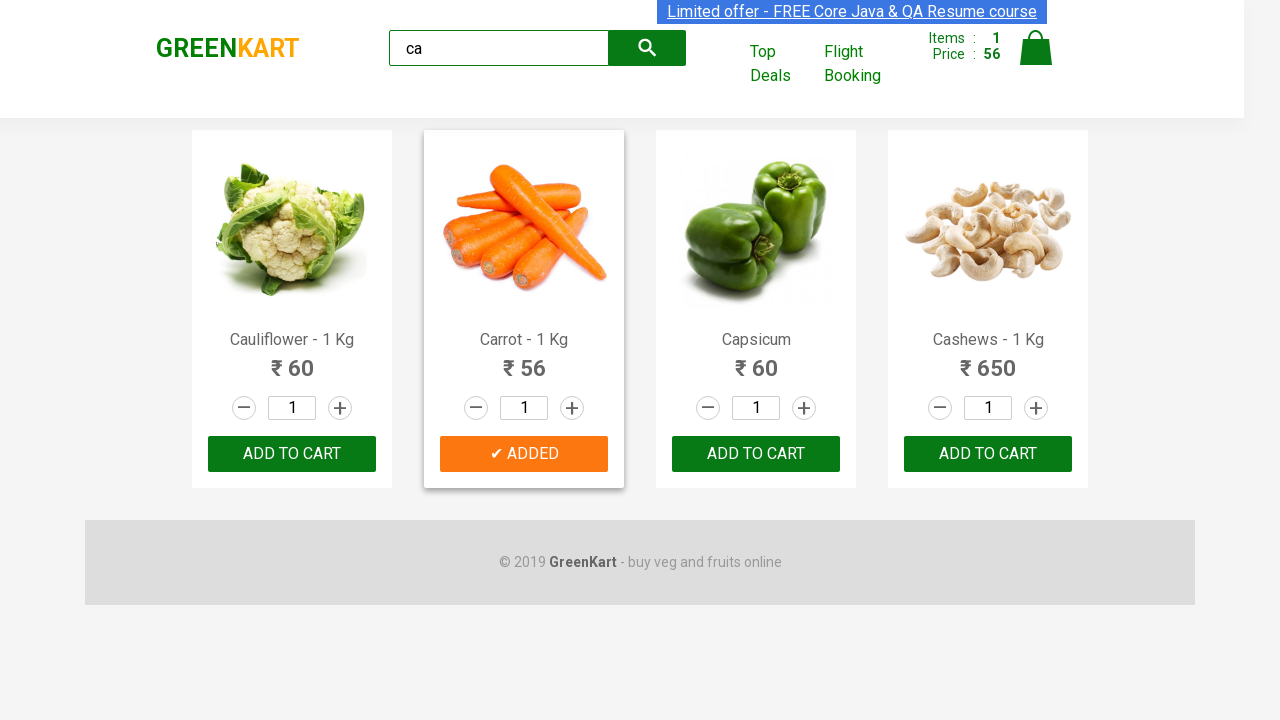

Retrieved product name from product 2: 'Carrot - 1 Kg'
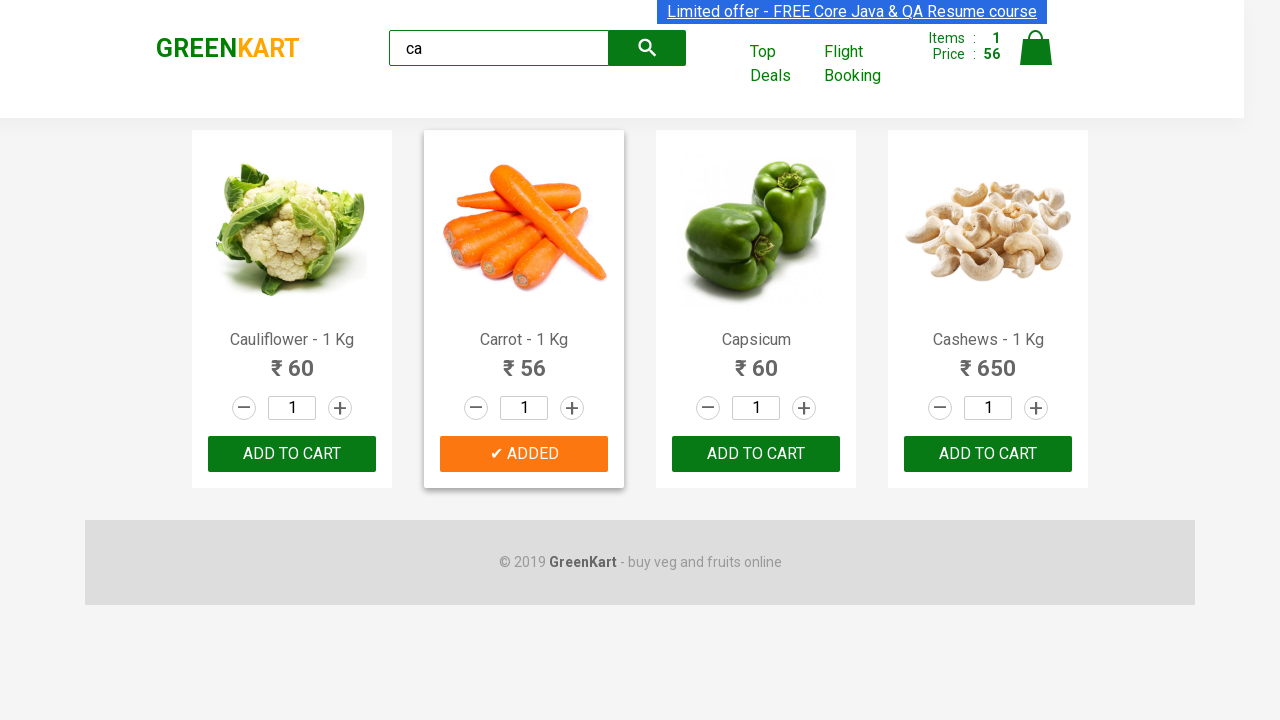

Retrieved product name from product 3: 'Capsicum'
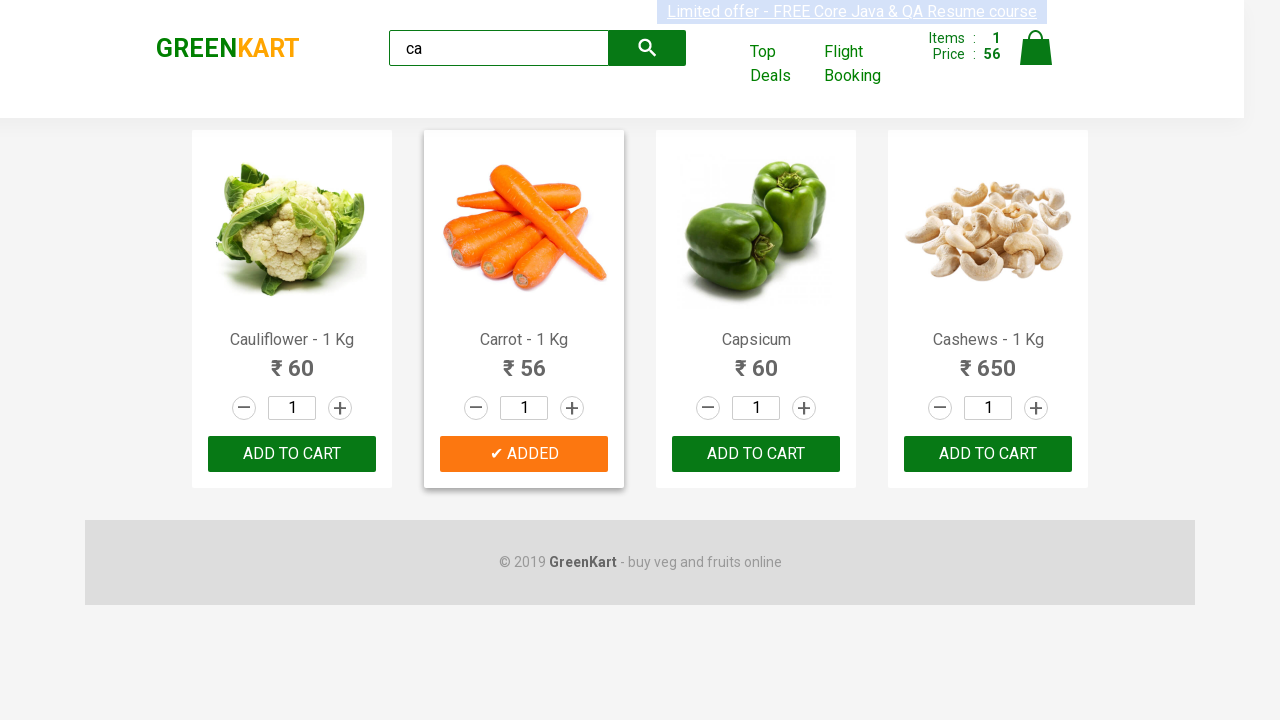

Retrieved product name from product 4: 'Cashews - 1 Kg'
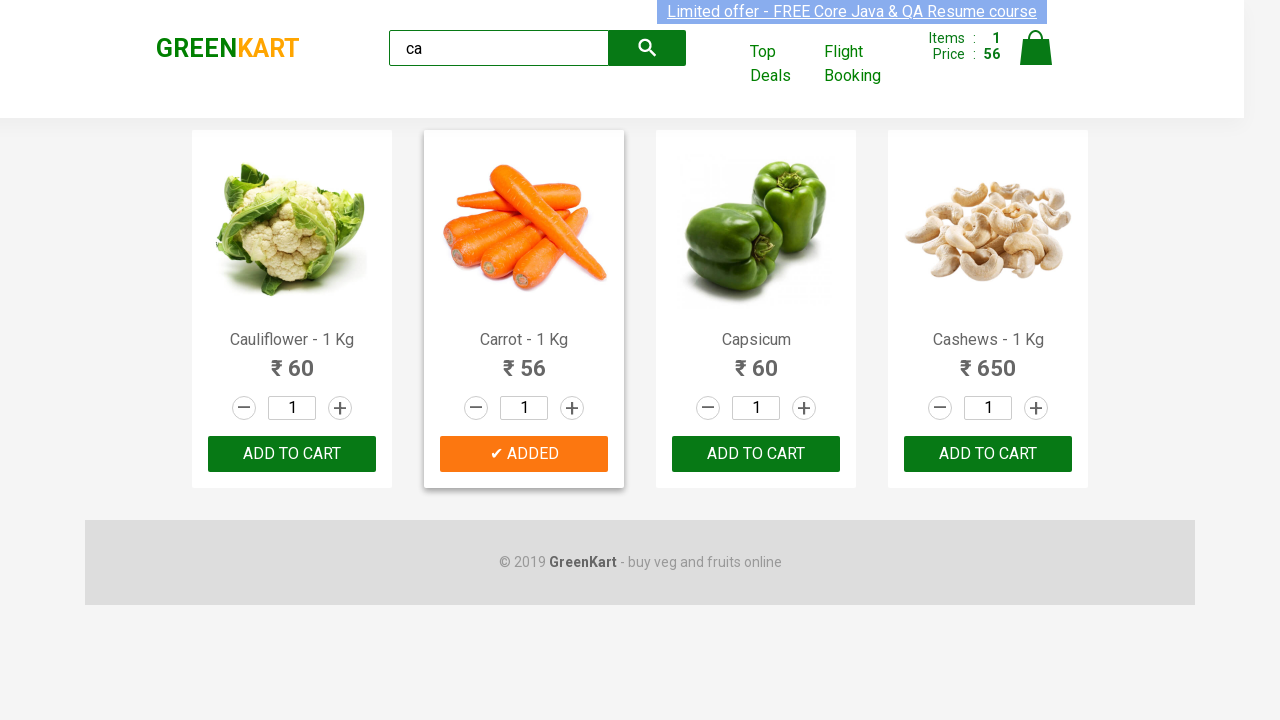

Found Cashews product and clicked ADD TO CART button at (988, 454) on .products .product >> nth=3 >> button[type='button']:has-text('ADD TO CART')
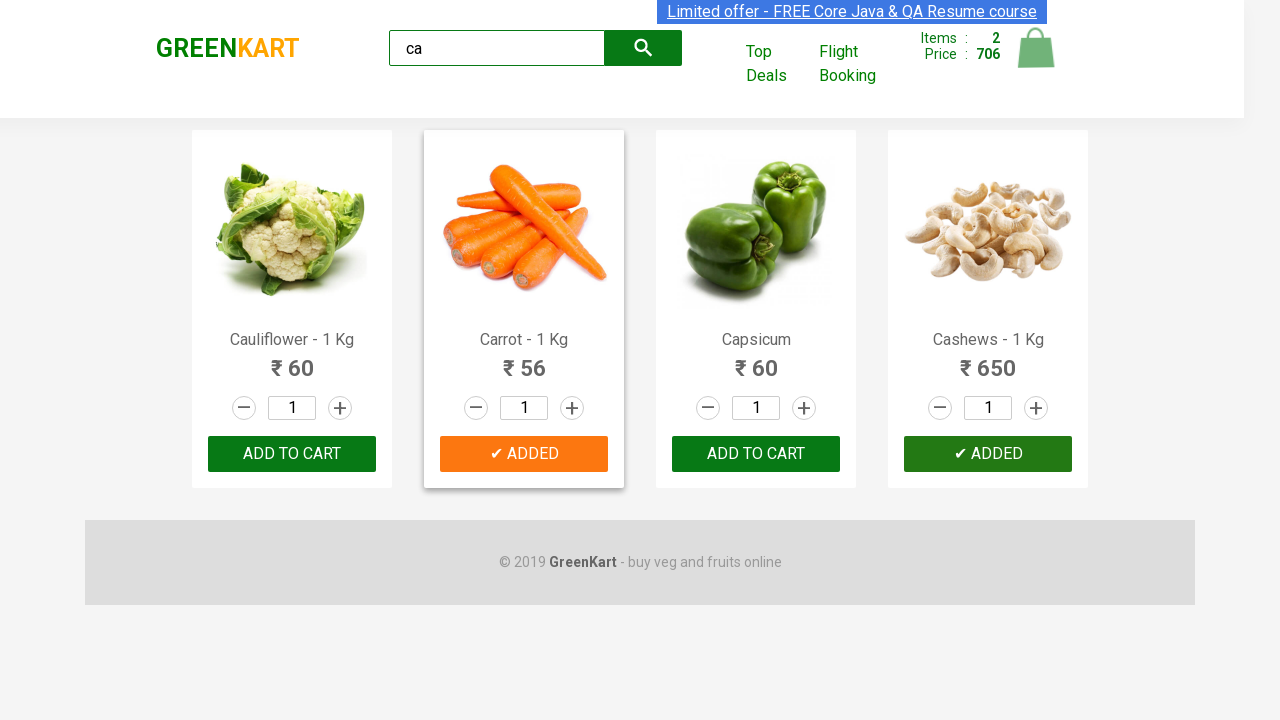

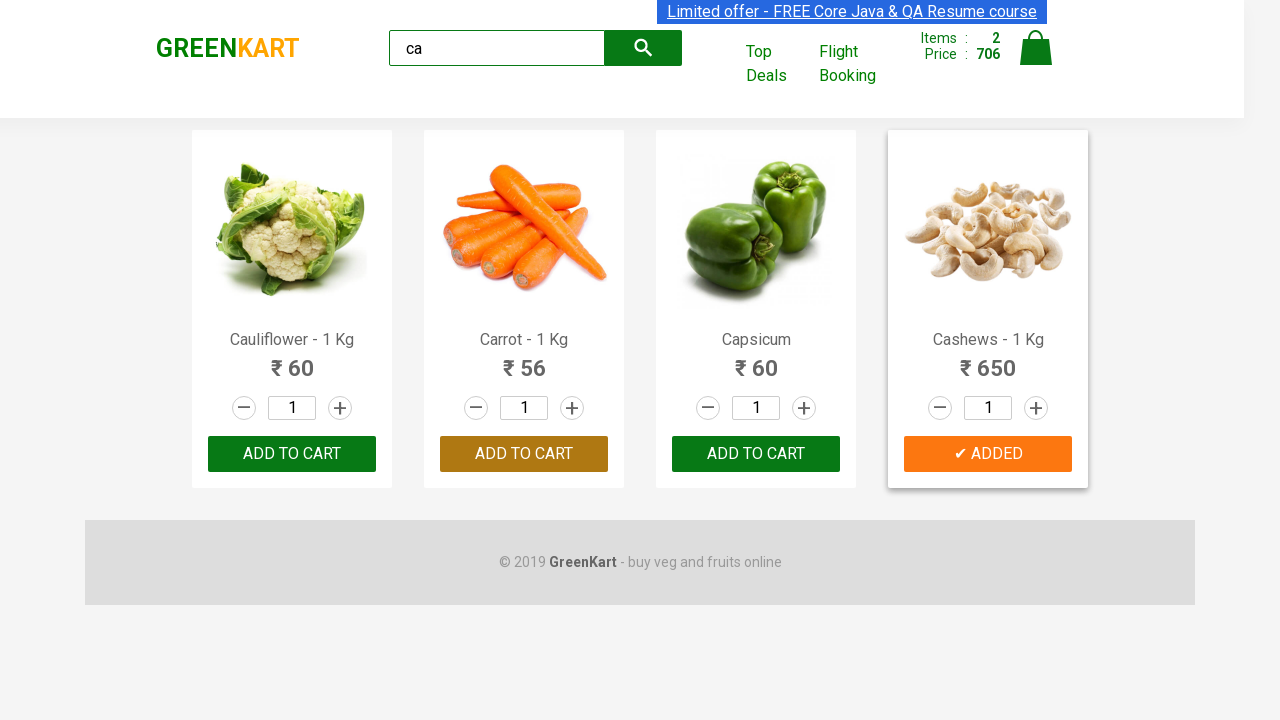